Tests the Pickup & Delivery link on Target homepage by clicking it

Starting URL: https://target.com

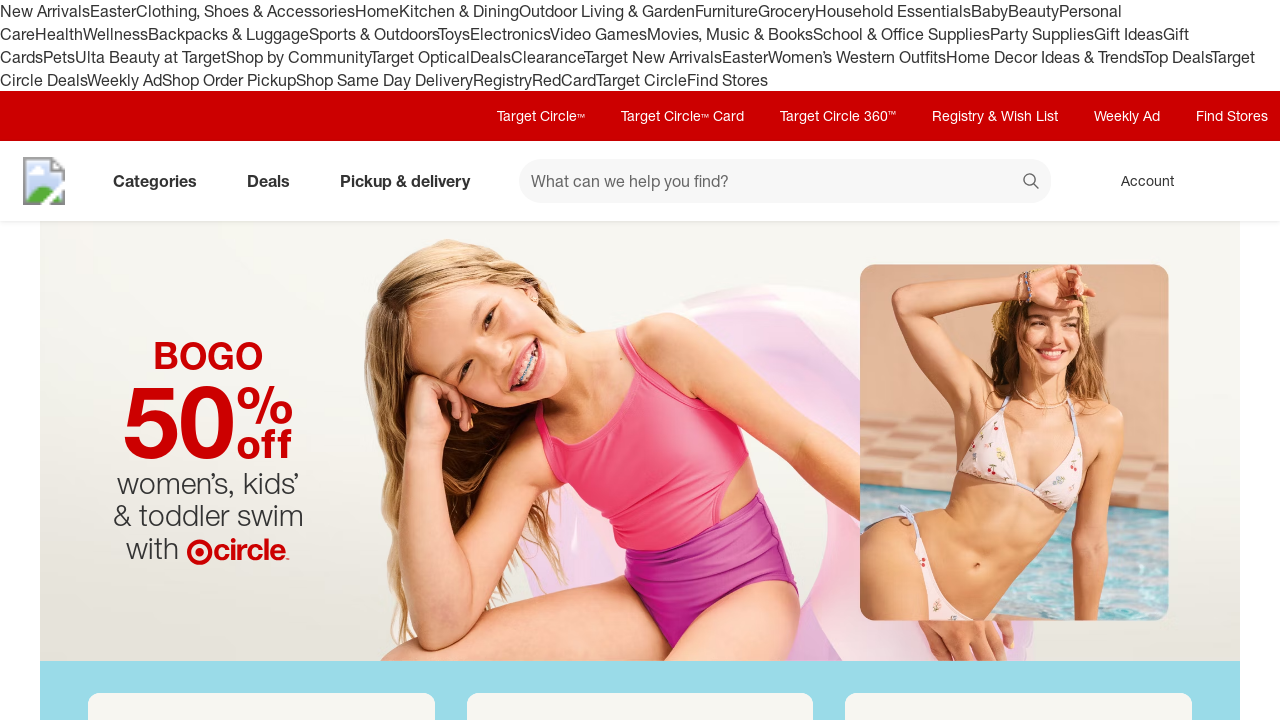

Navigated to Target homepage
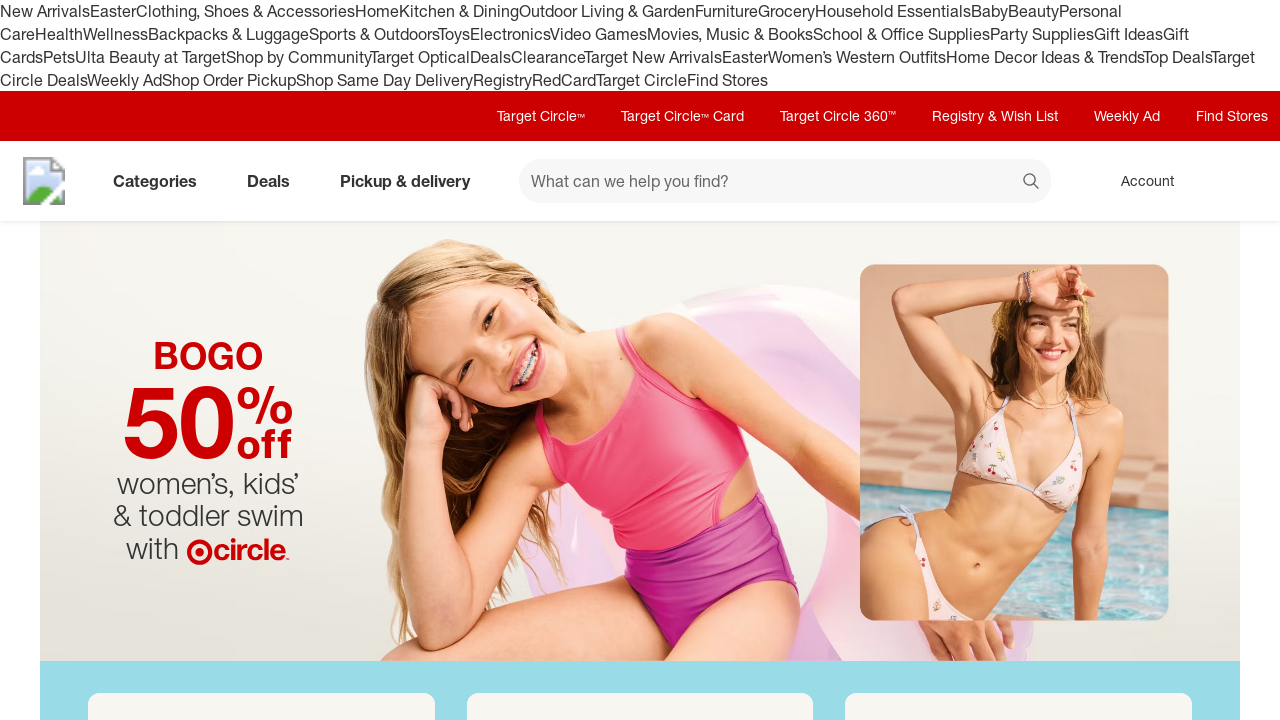

Clicked on Pickup & Delivery link at (229, 80) on xpath=//a[contains(text(), 'Pick')]
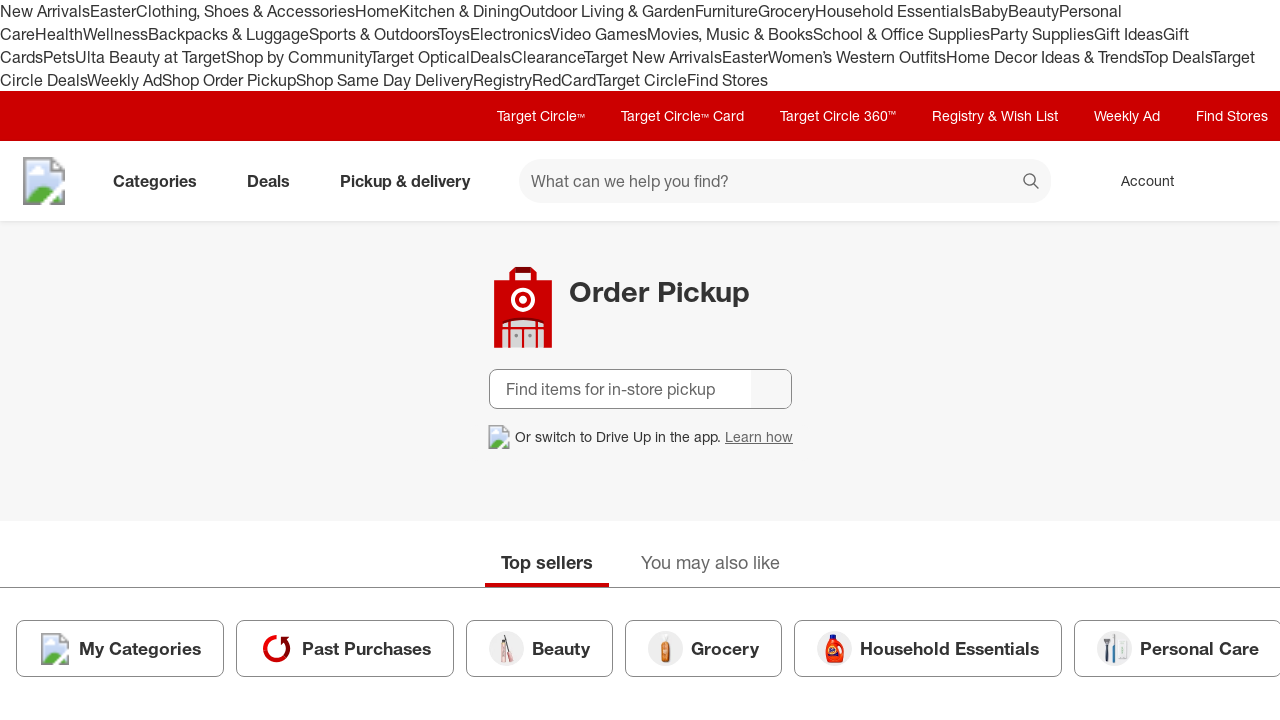

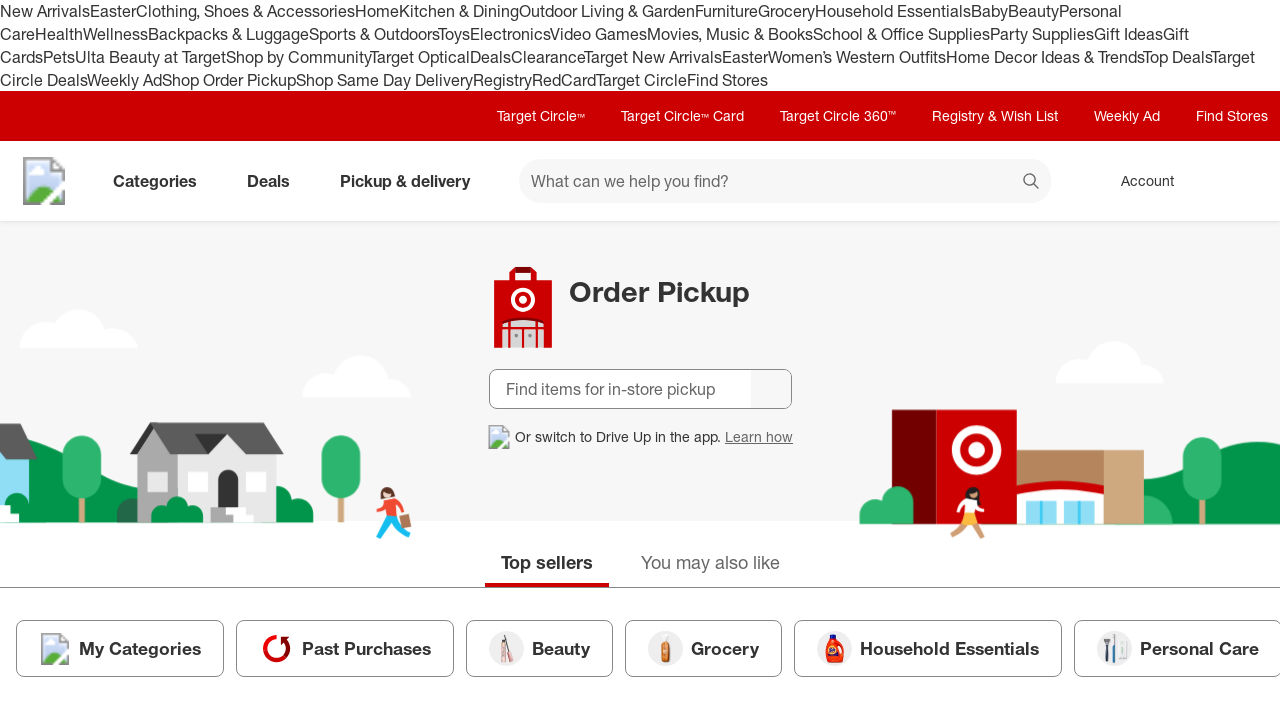